Verifies that the company logo is present and displayed on the page

Starting URL: https://opensource-demo.orangehrmlive.com/

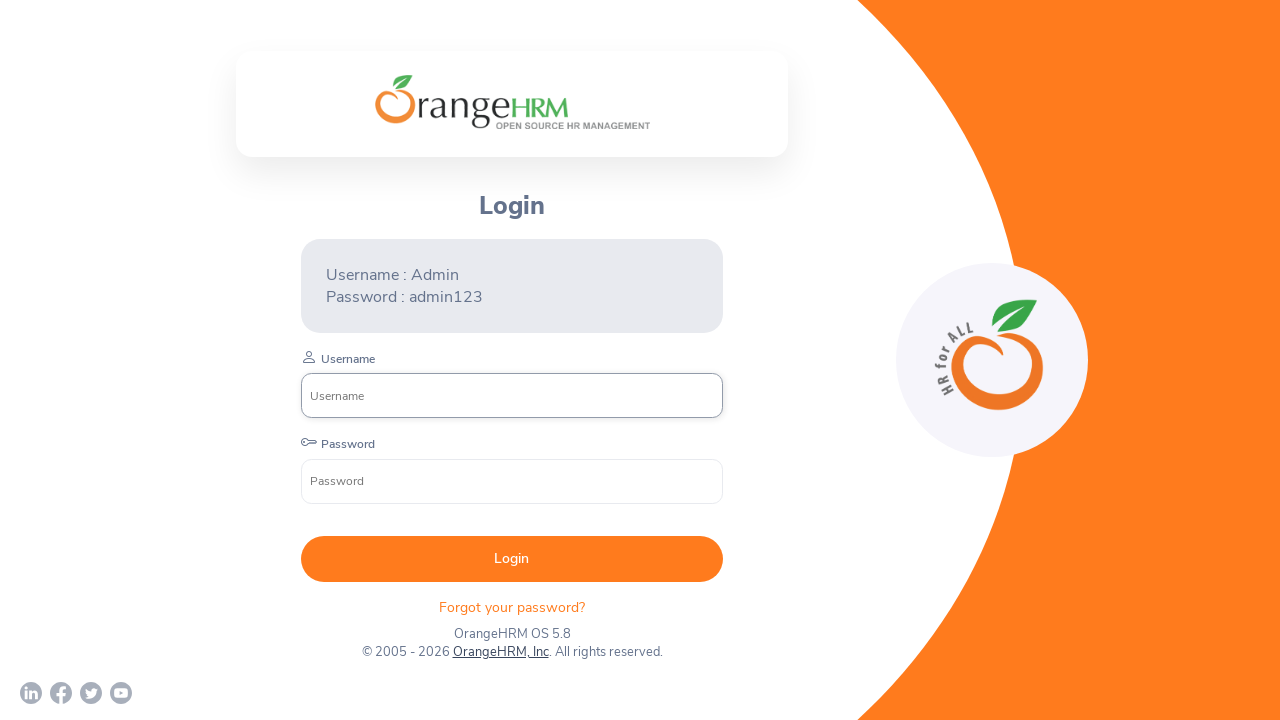

Waited for company logo element to load
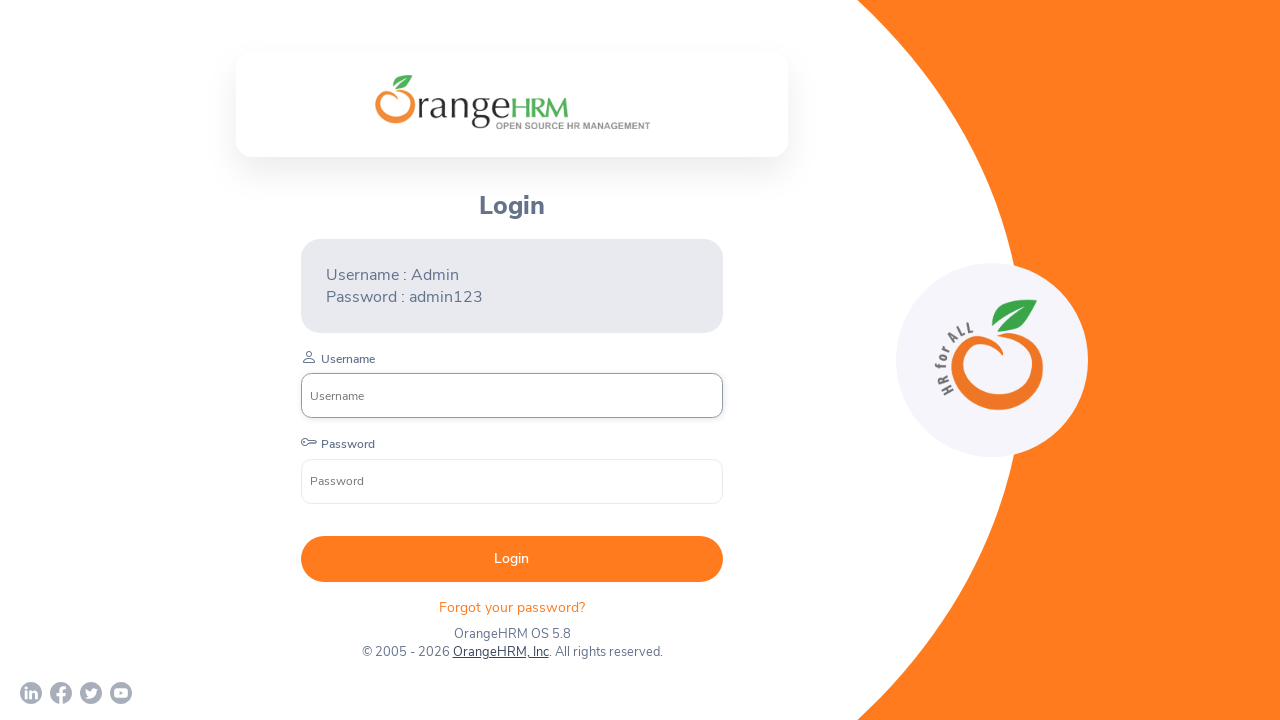

Verified that company logo is visible on the page
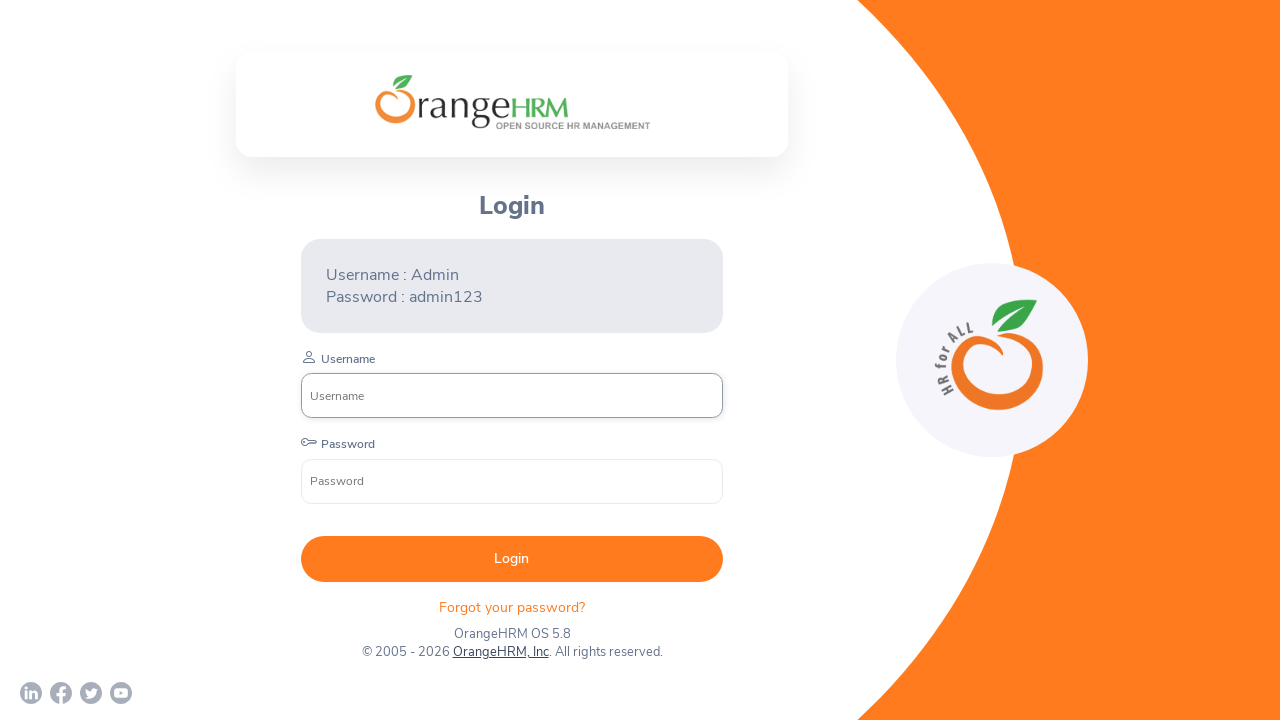

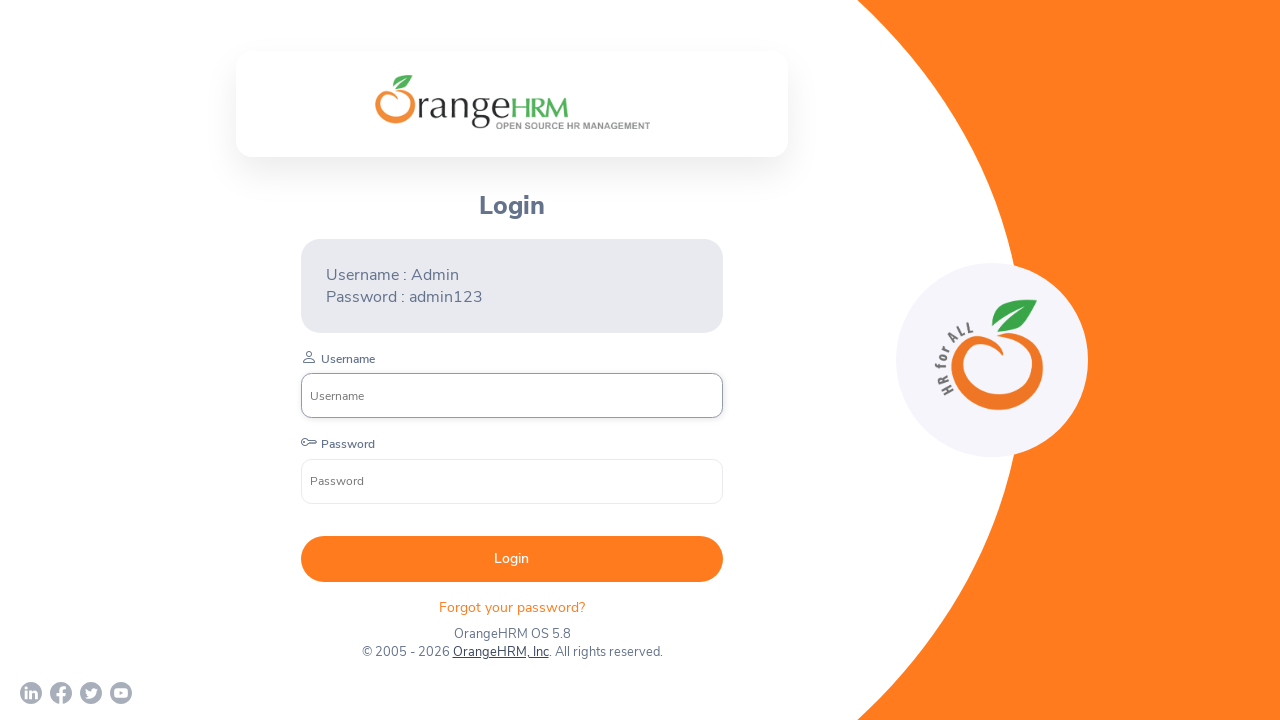